Tests navigation by clicking on the "Courses" link on the GeeksforGeeks homepage

Starting URL: https://www.geeksforgeeks.org/

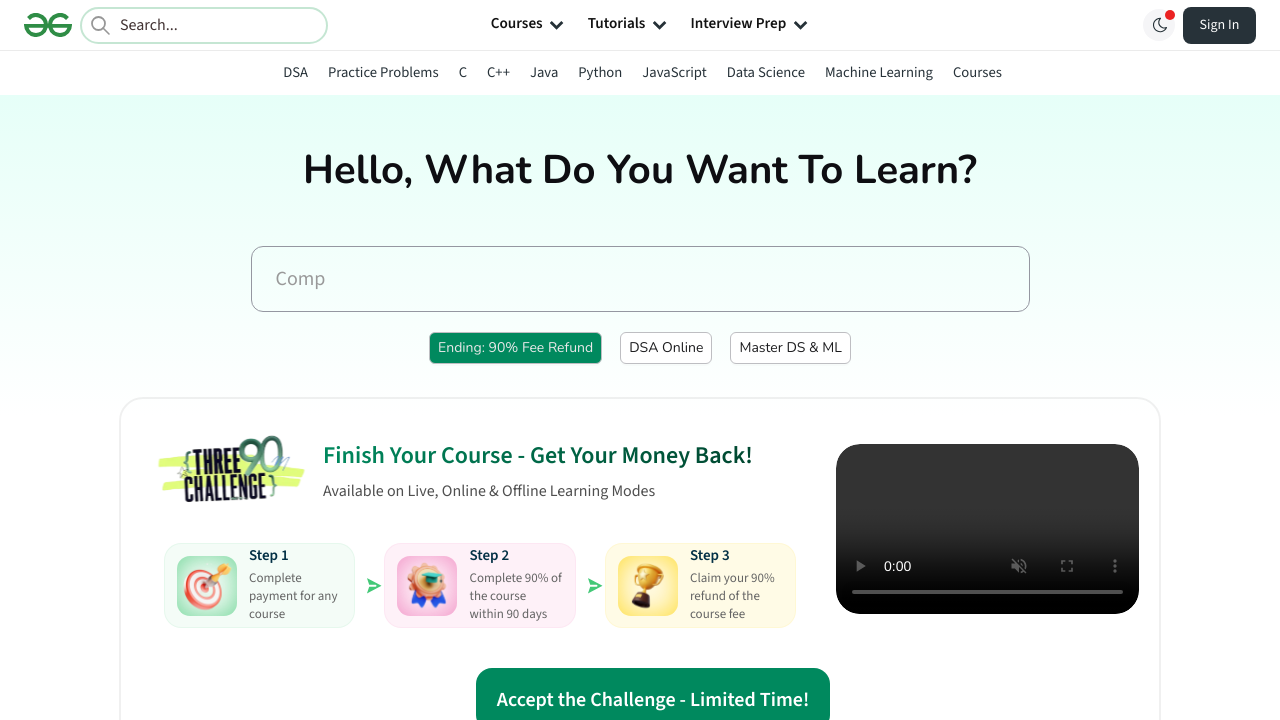

Clicked on the 'Courses' link on the GeeksforGeeks homepage at (517, 25) on text=Courses
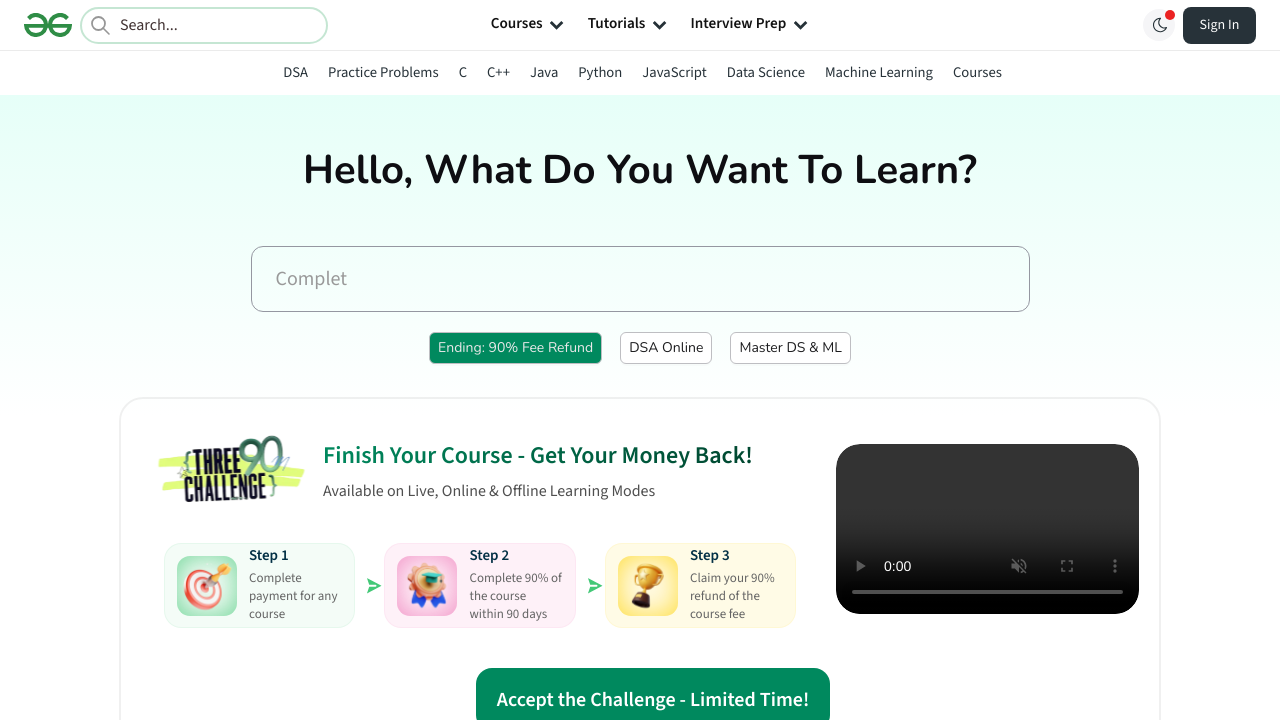

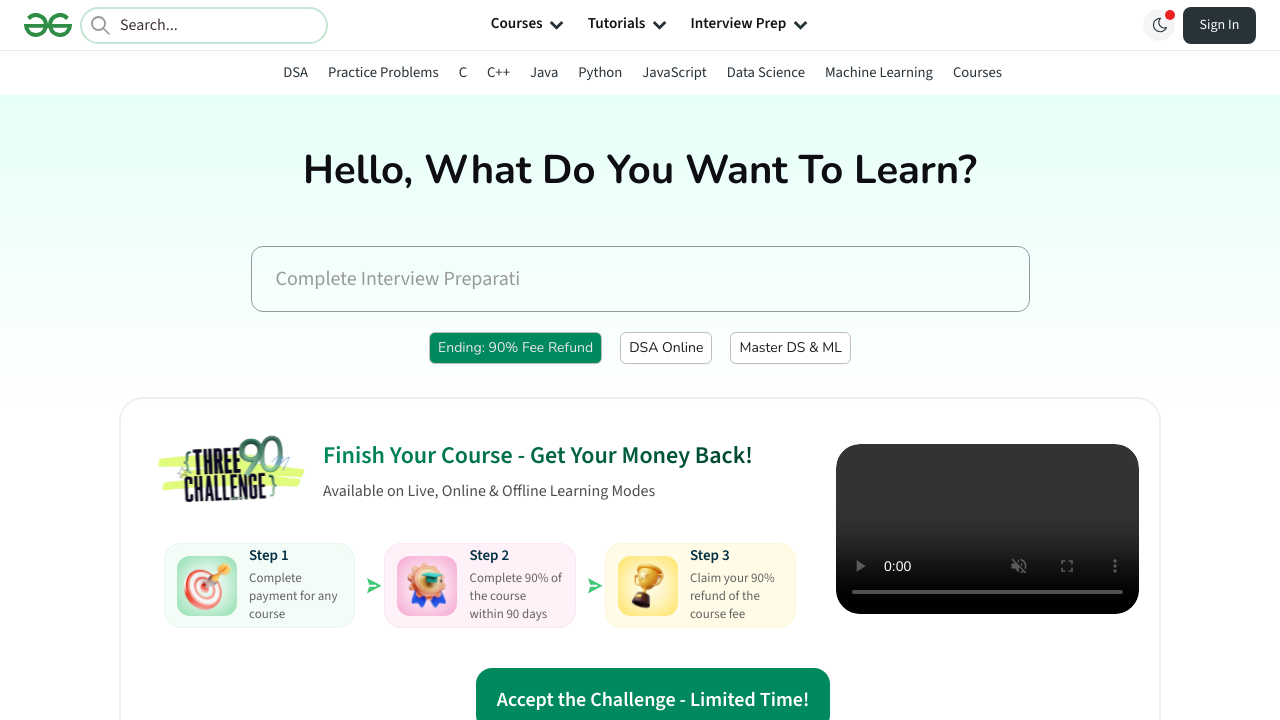